Tests iframe handling by switching to an embedded iframe and clicking on a lifetime access link within it.

Starting URL: https://rahulshettyacademy.com/AutomationPractice/

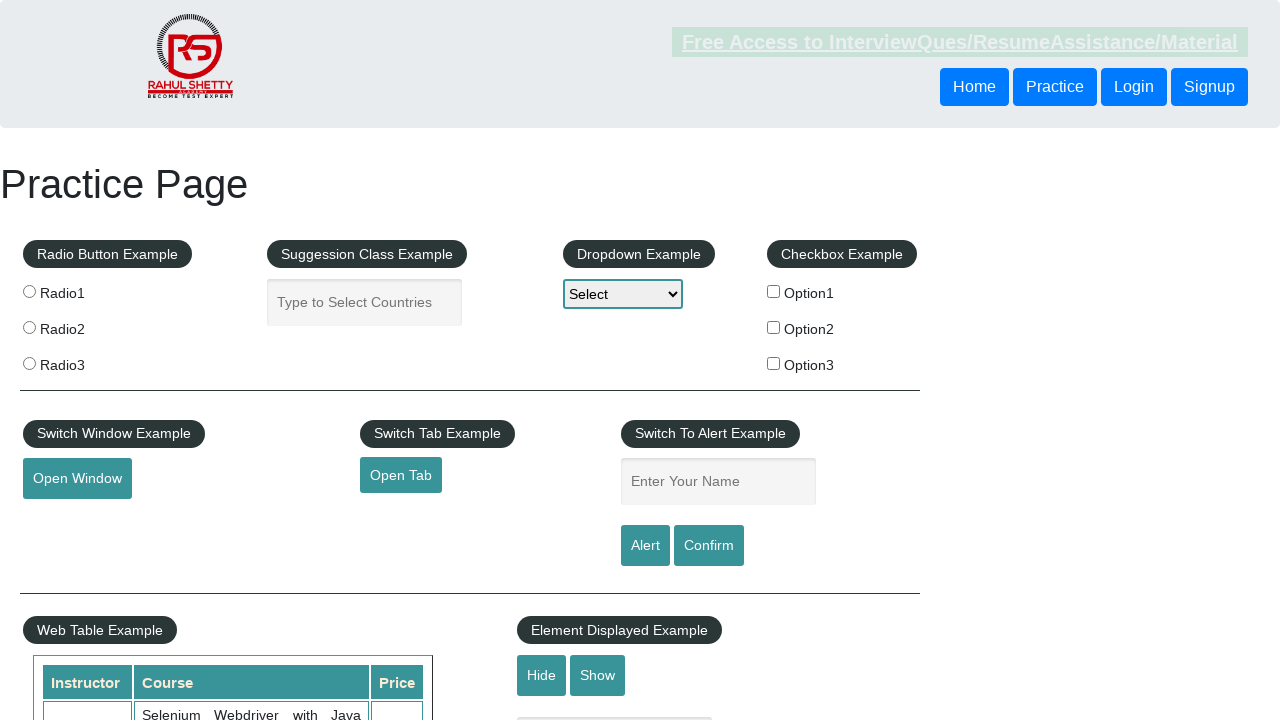

Located the courses iframe
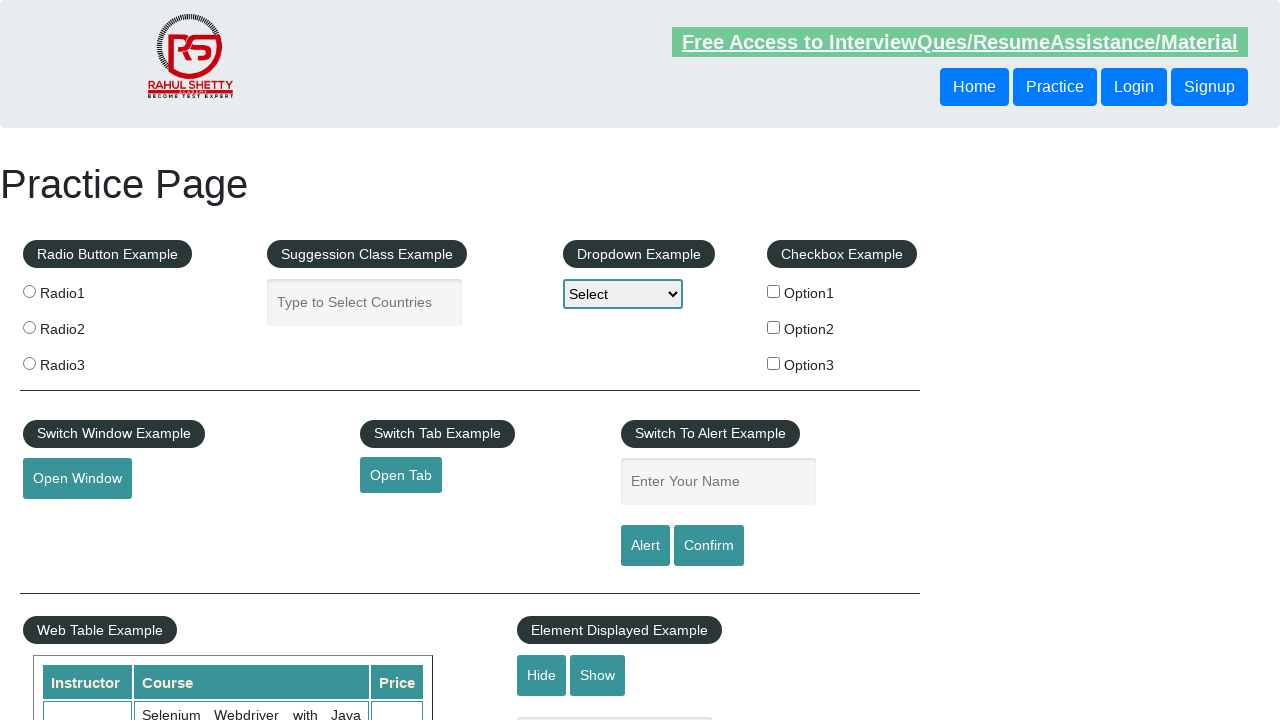

Clicked on lifetime access link within iframe at (307, 360) on #courses-iframe >> nth=0 >> internal:control=enter-frame >> li a[href*='lifetime
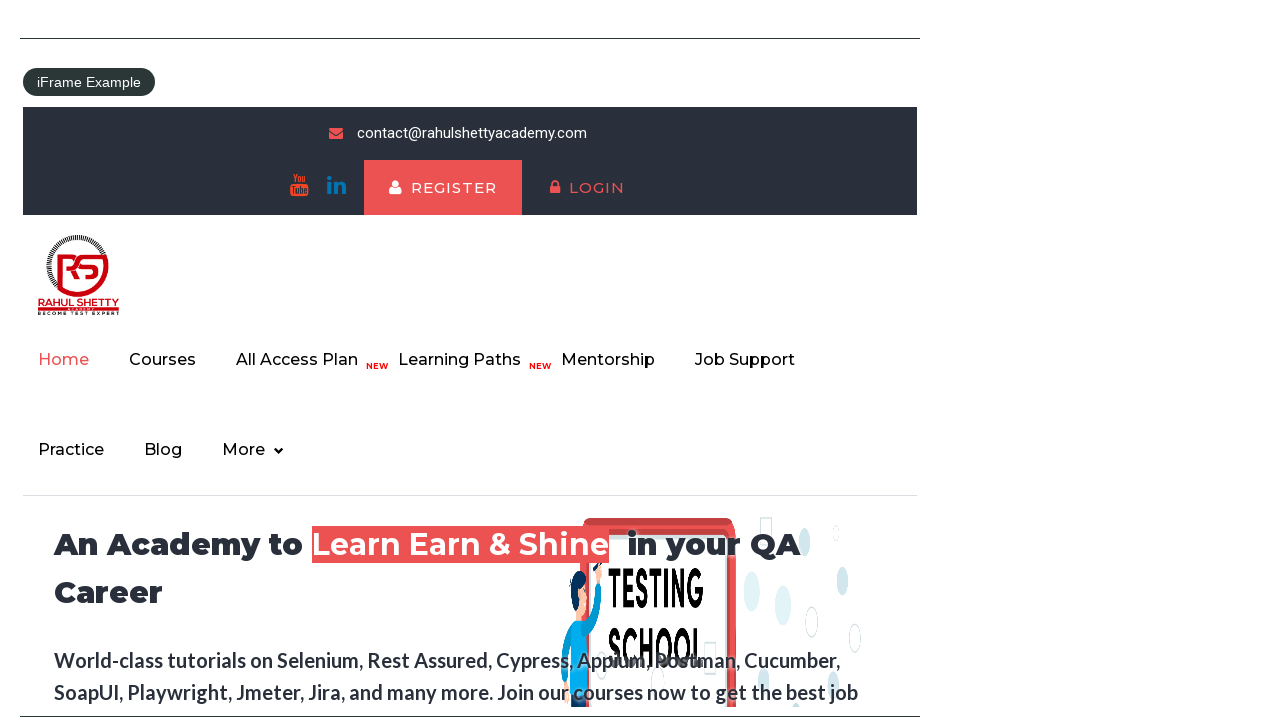

Located text element in iframe
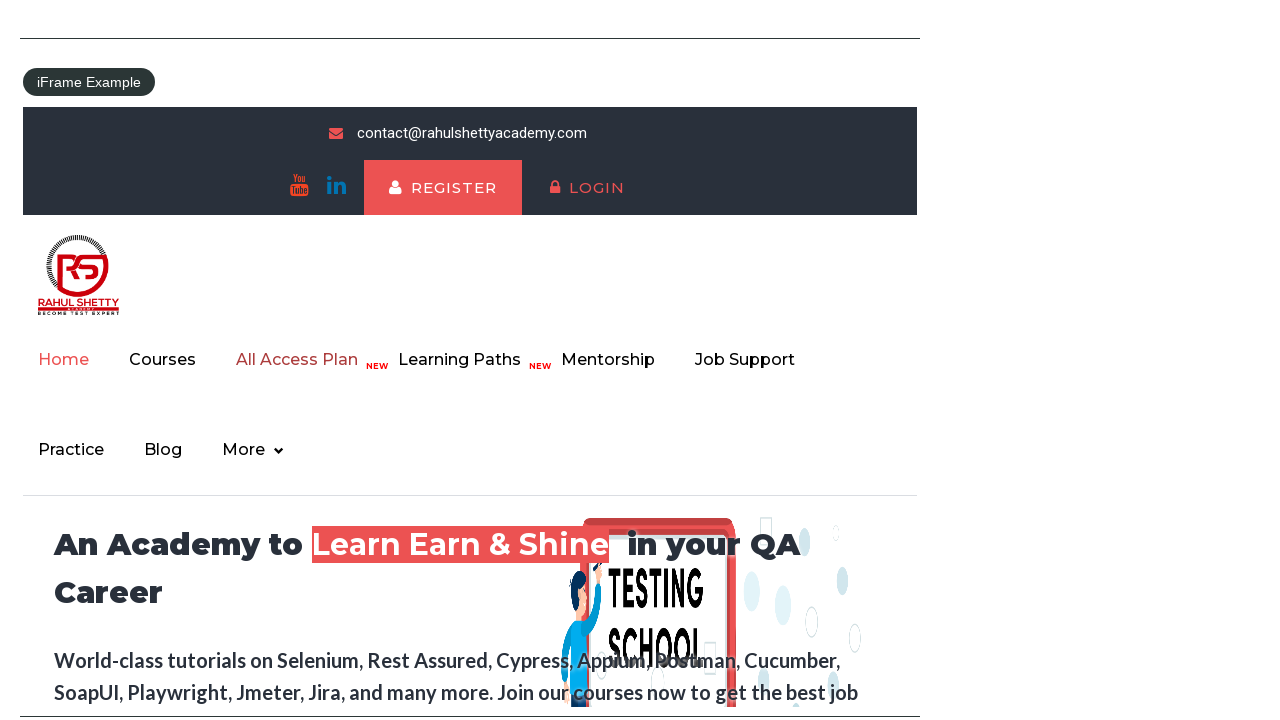

Text element became visible after waiting
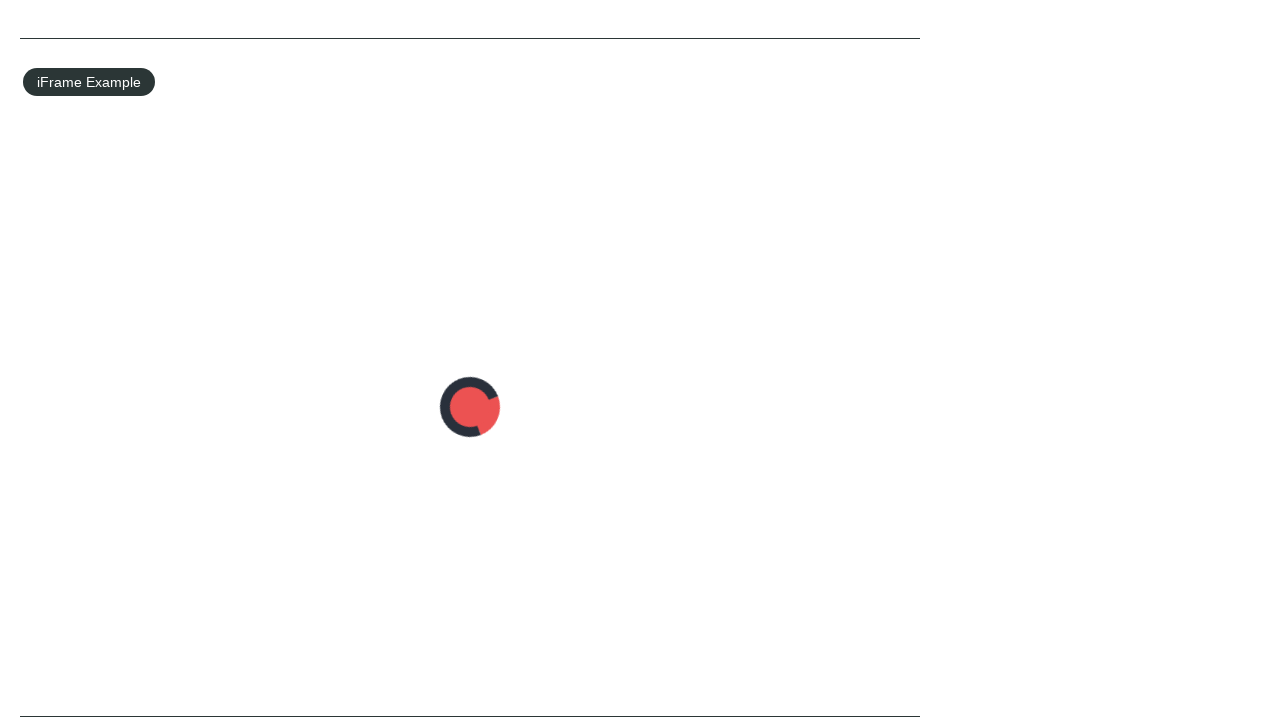

Retrieved text content from subscriber section: 'Join 13,522 Happy Subscibers!'
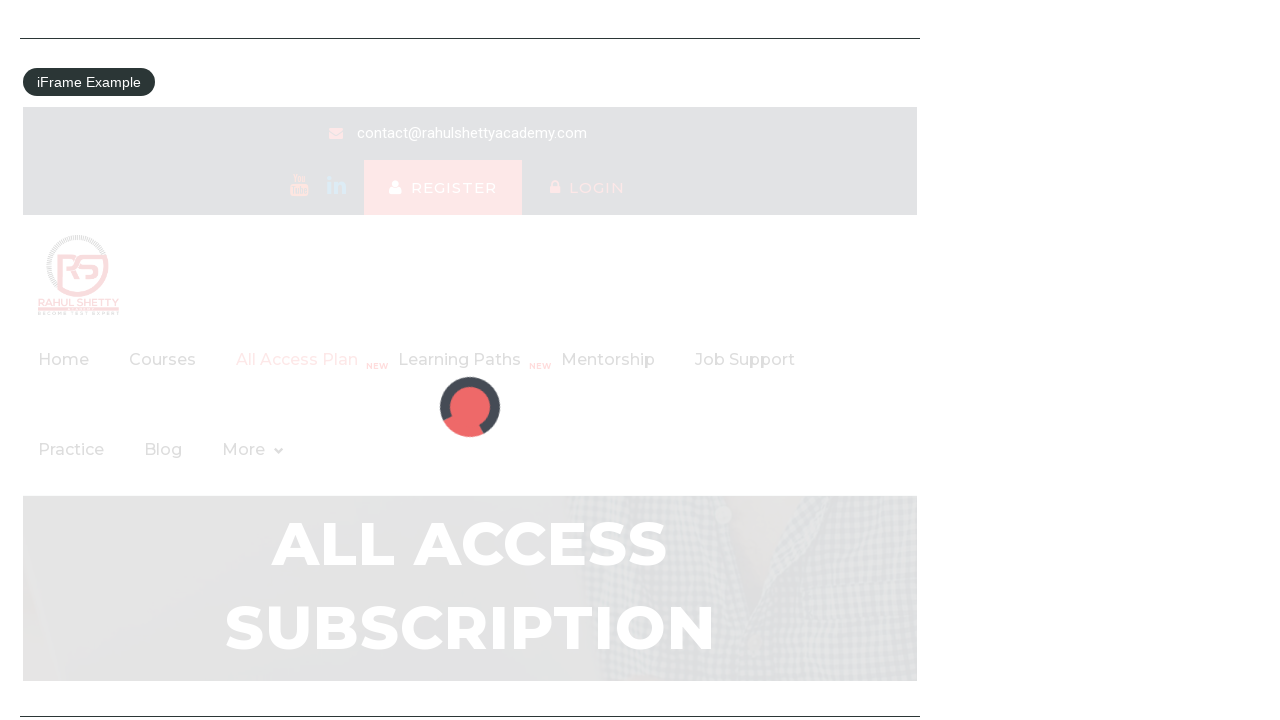

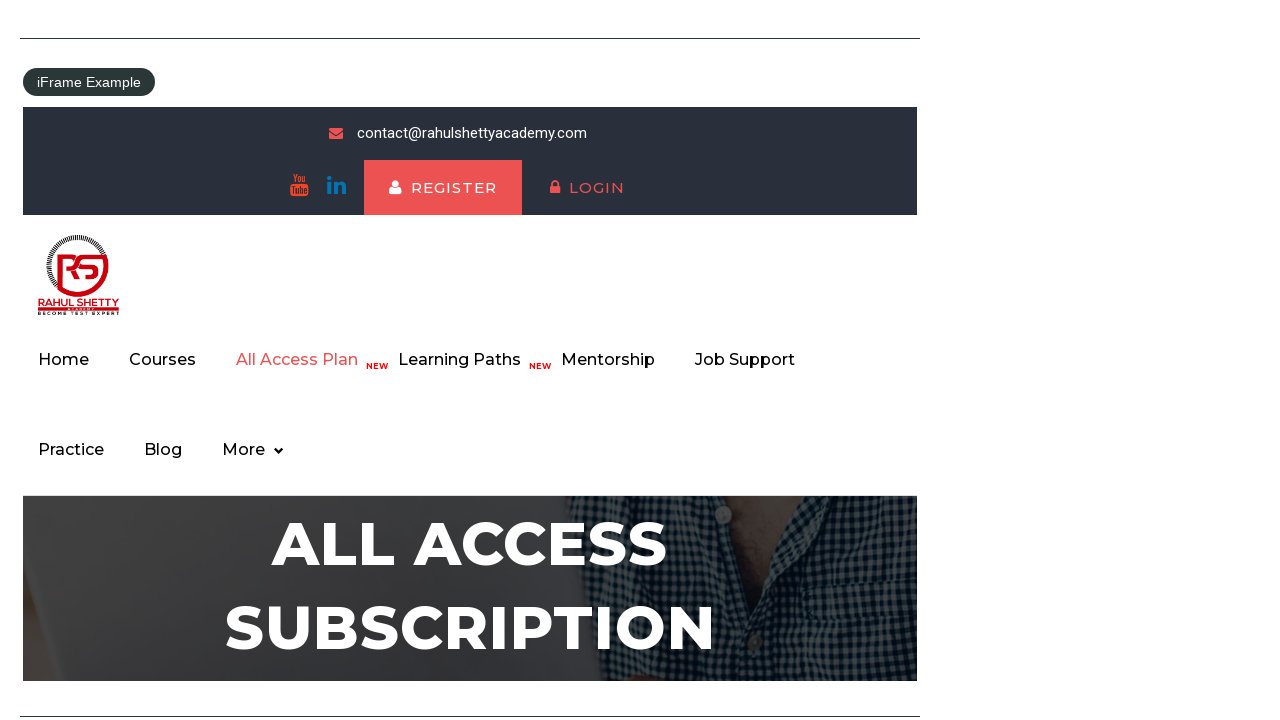